Navigates to the Heroku test app homepage and resizes the browser window to mobile dimensions

Starting URL: https://the-internet.herokuapp.com

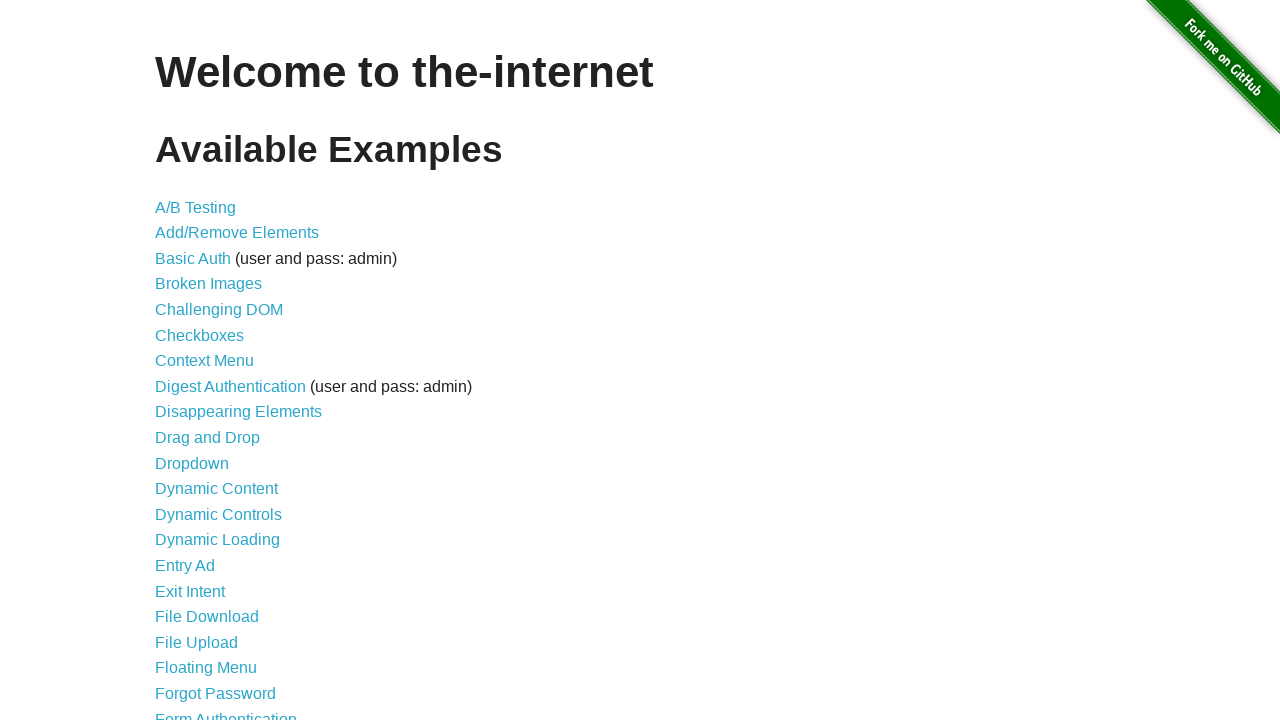

Navigated to Heroku test app homepage
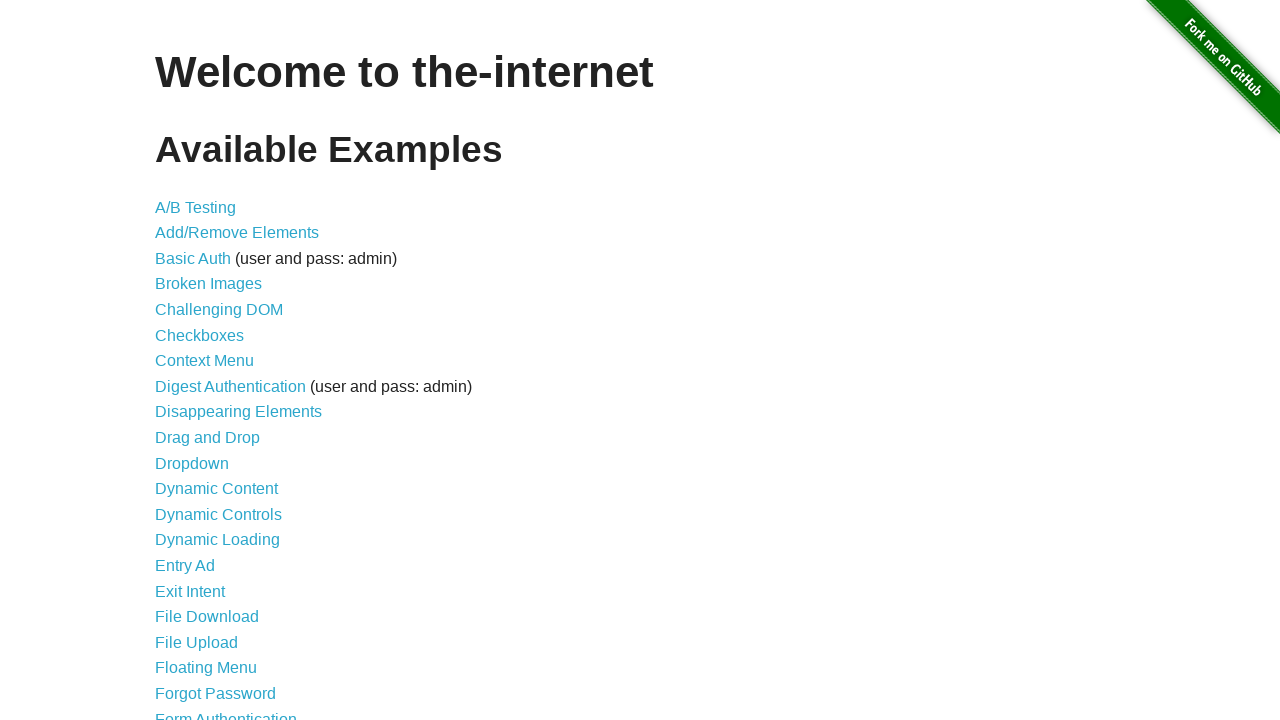

Resized browser window to mobile dimensions (375x812)
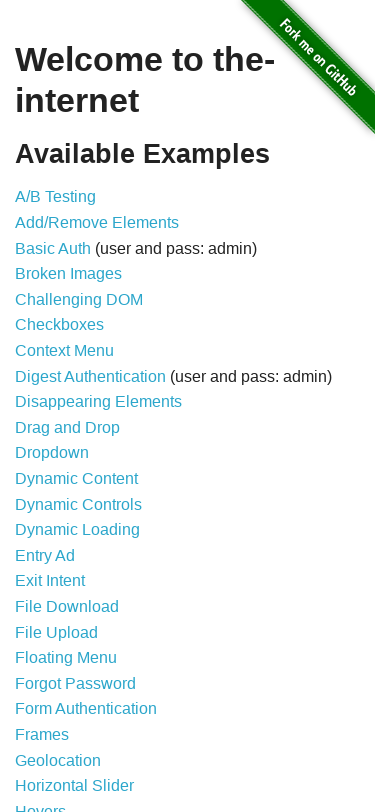

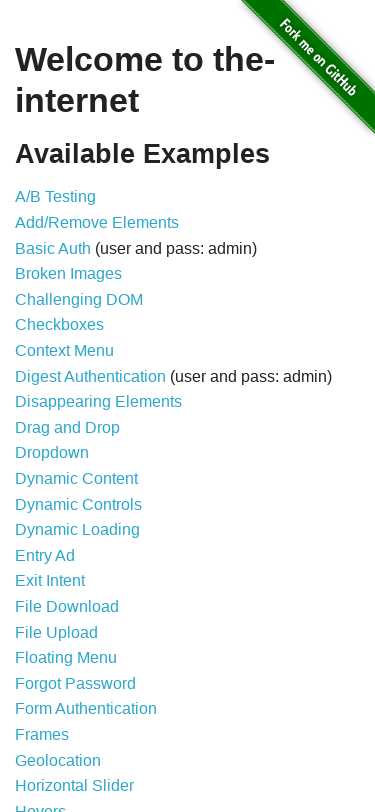